Navigates to SpiceJet website and sets a departure date using JavaScript execution

Starting URL: https://www.spicejet.com/

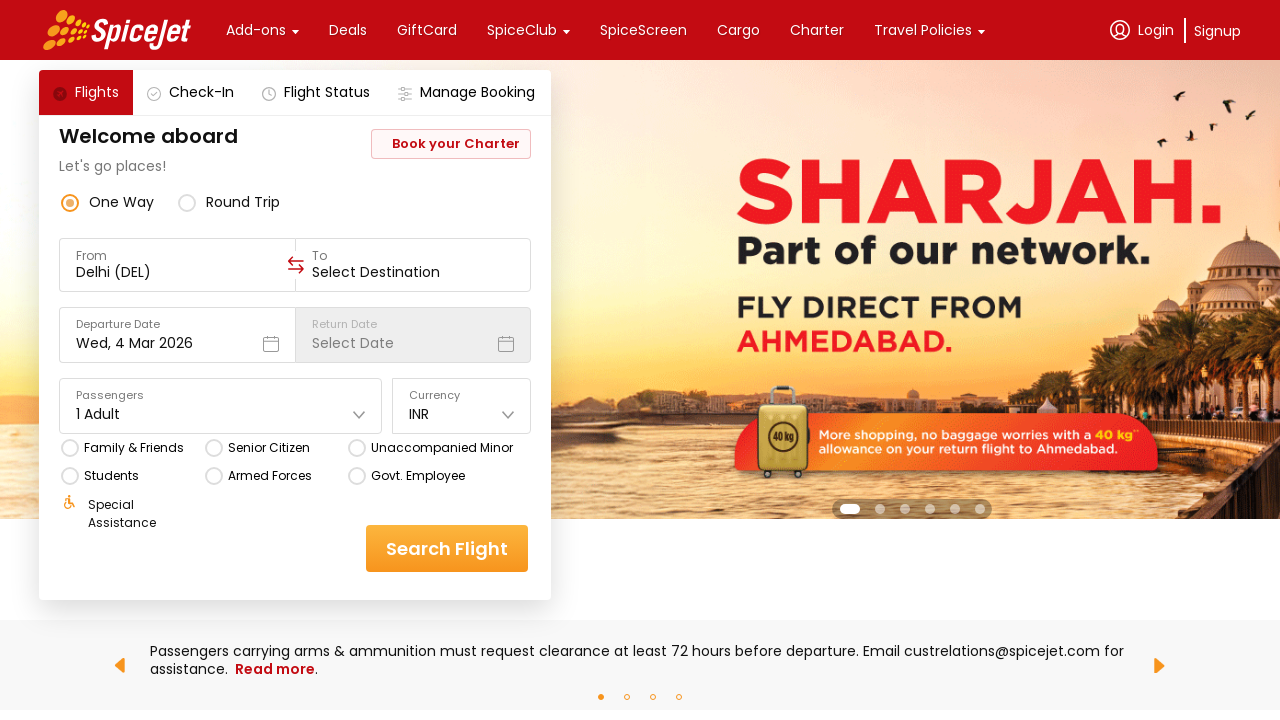

Set departure date to 31/12 using JavaScript execution
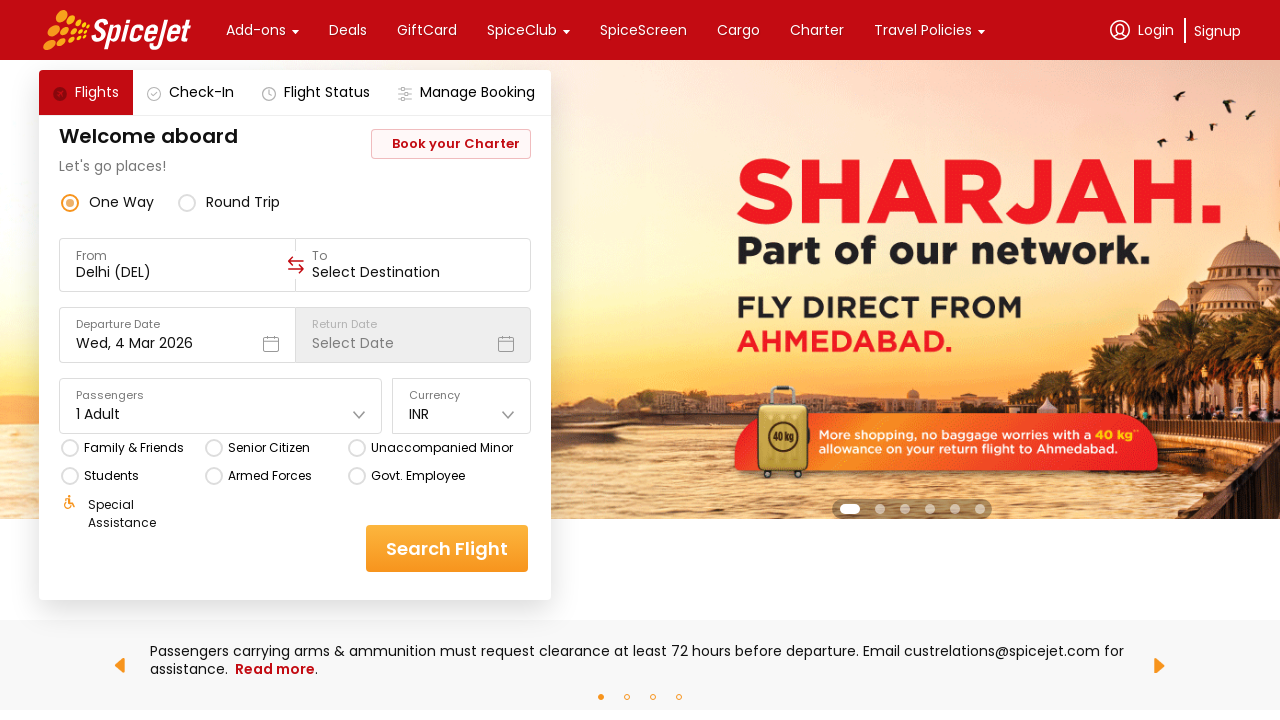

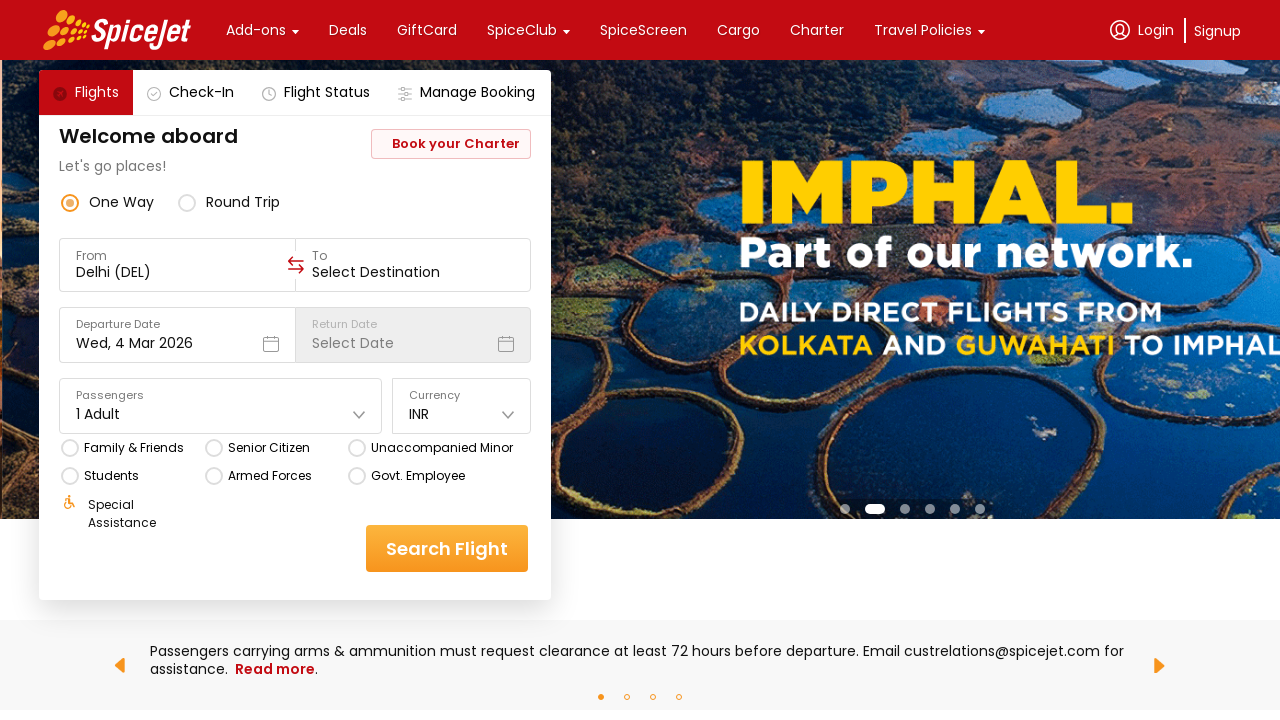